Tests opening a new browser tab by clicking a button, switching to the new tab, and interacting with an element on the new page

Starting URL: https://demoqa.com/browser-windows

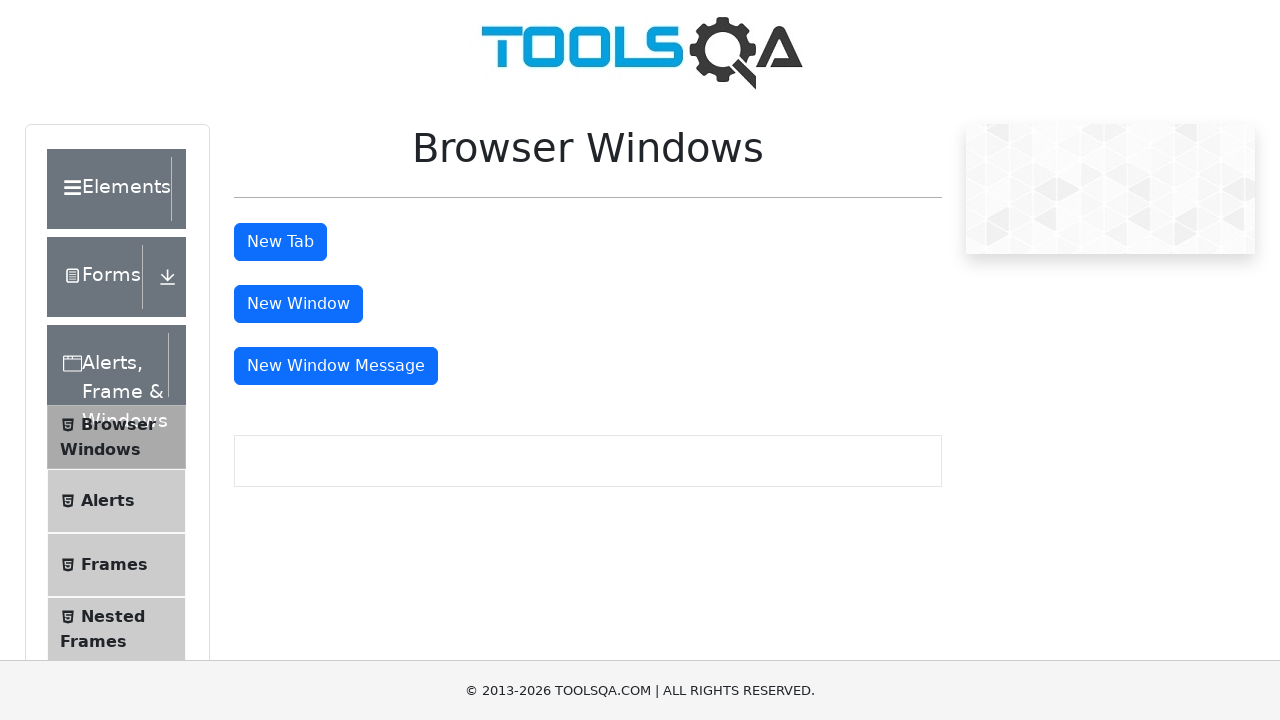

Clicked button to open new tab and captured new page at (280, 242) on button#tabButton
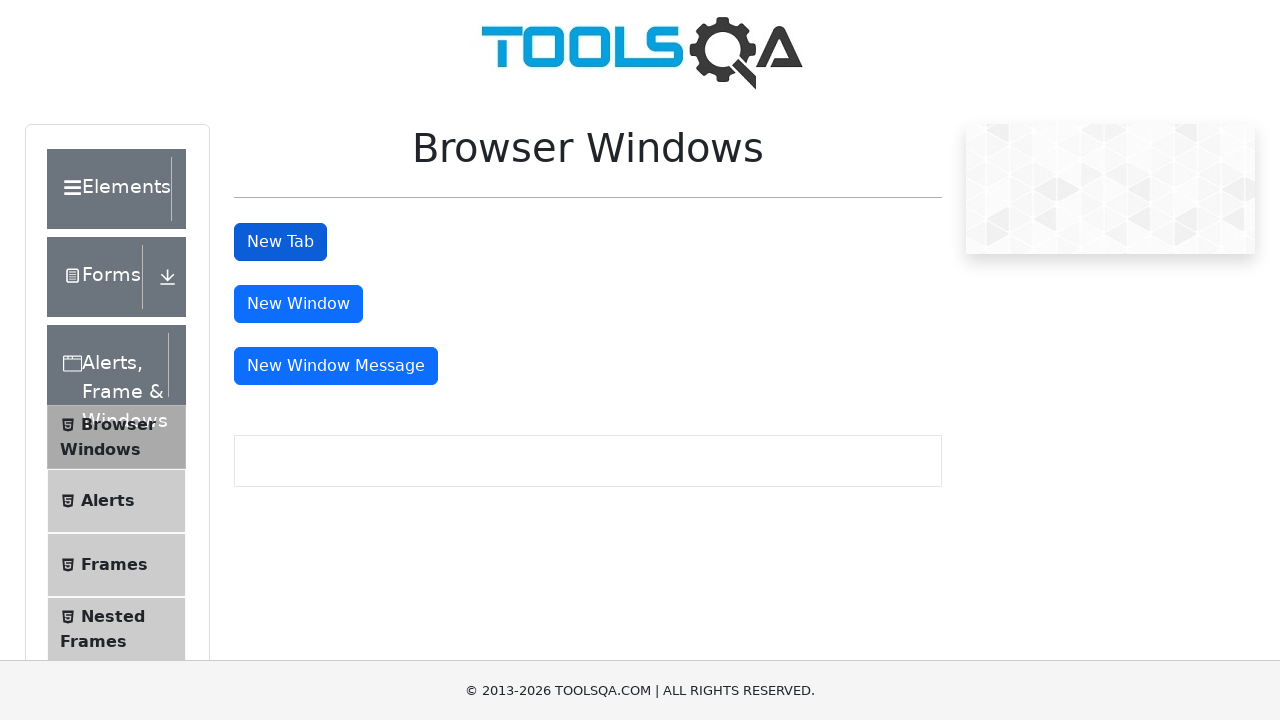

New page/tab loaded successfully
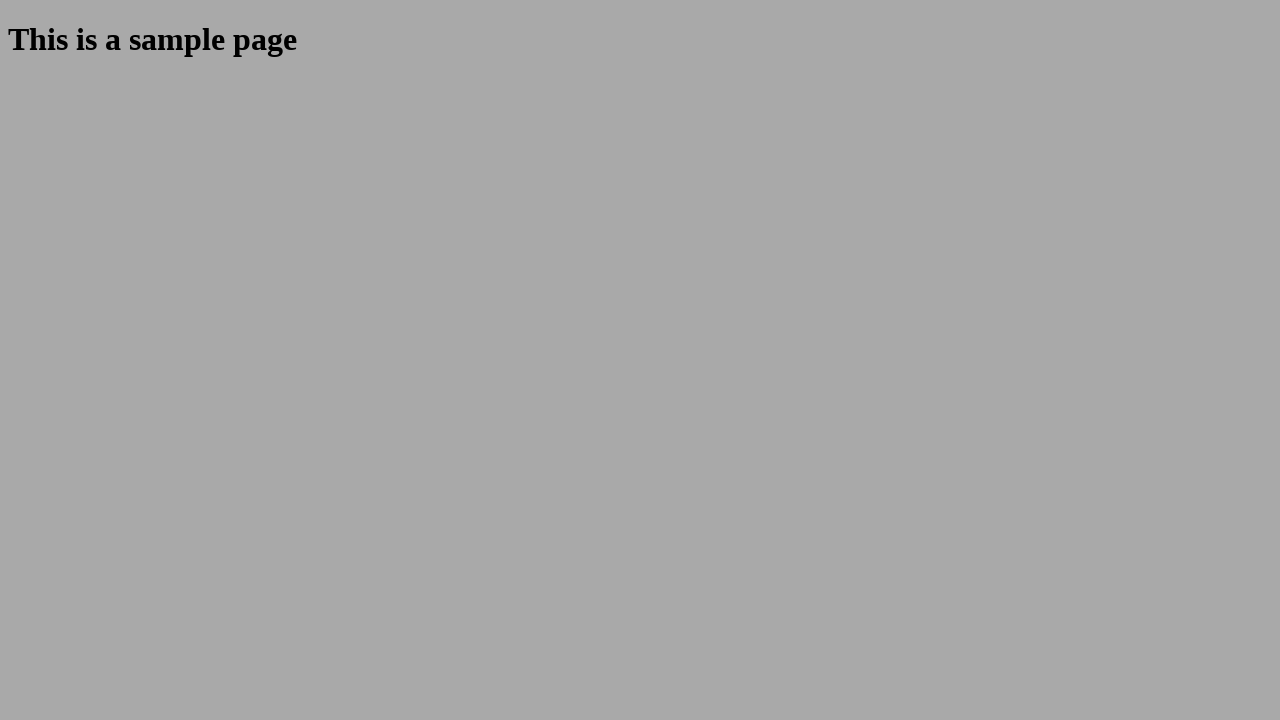

Clicked h1#sampleHeading element on new tab at (640, 40) on h1#sampleHeading
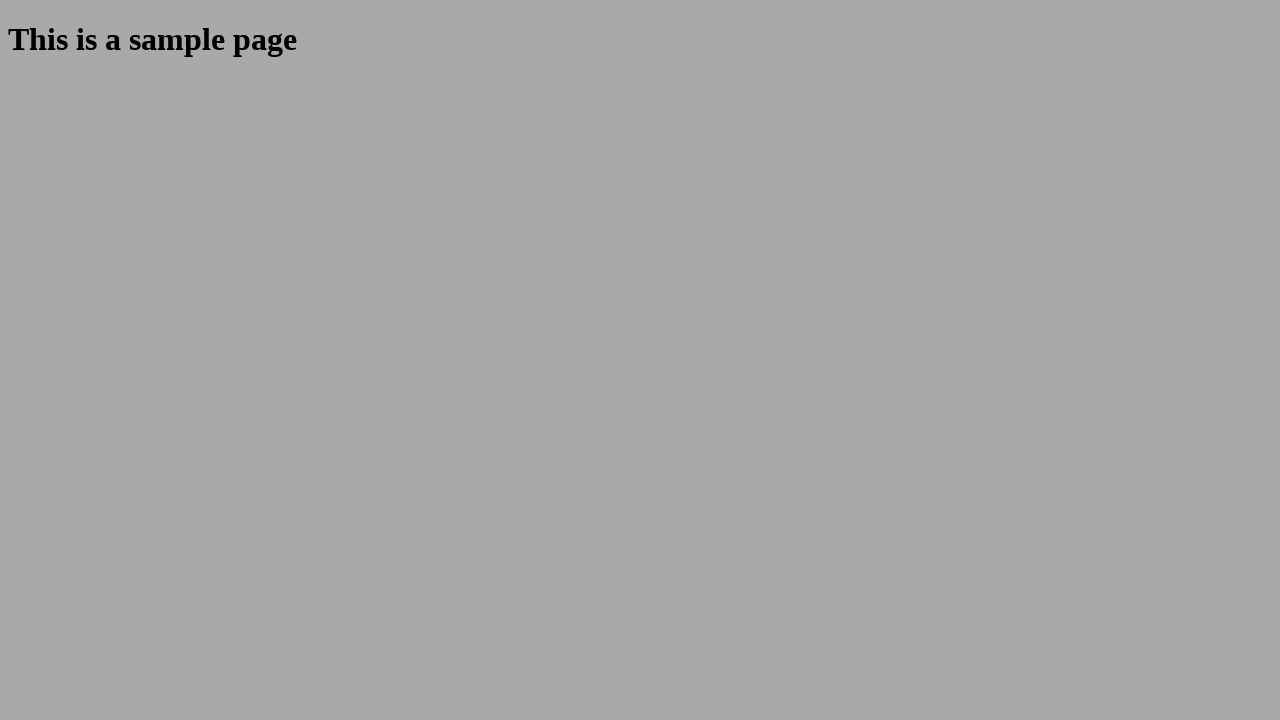

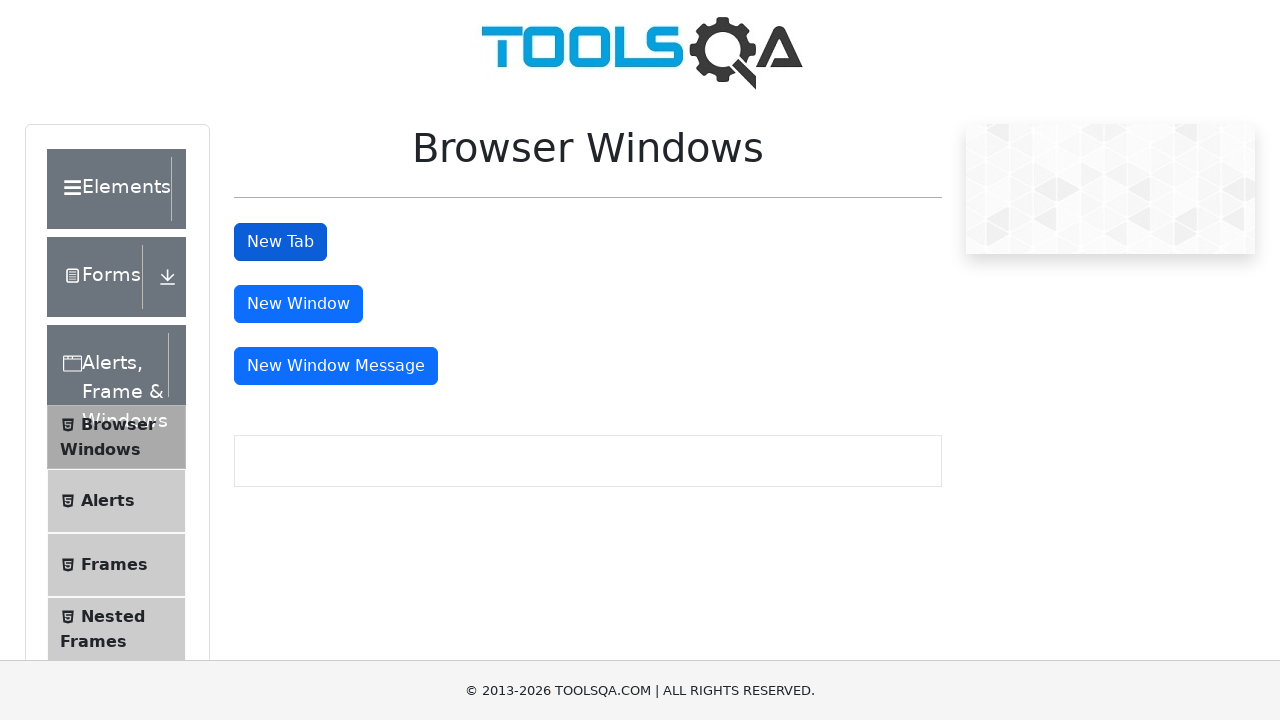